Tests a complete e-commerce purchase flow on demoblaze.com by clicking on a product, adding it to cart, navigating to cart, and completing the checkout form with customer details.

Starting URL: https://www.demoblaze.com

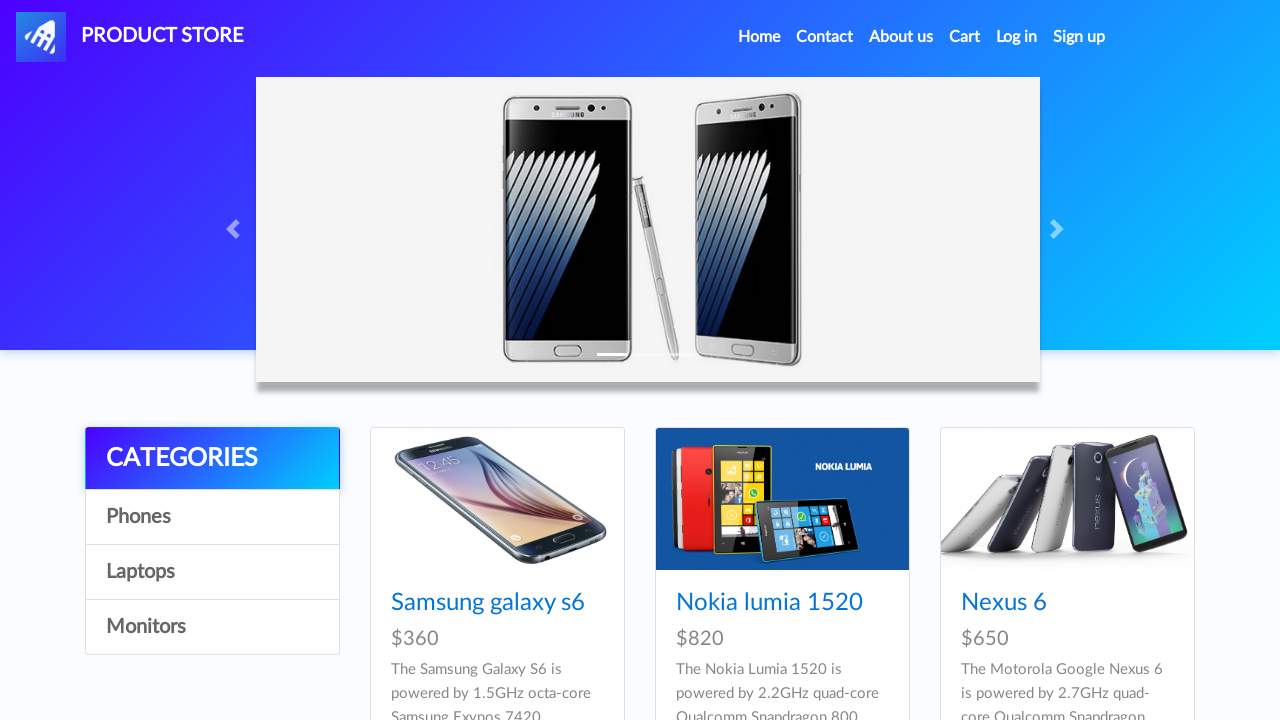

Waited for page to load (2000ms)
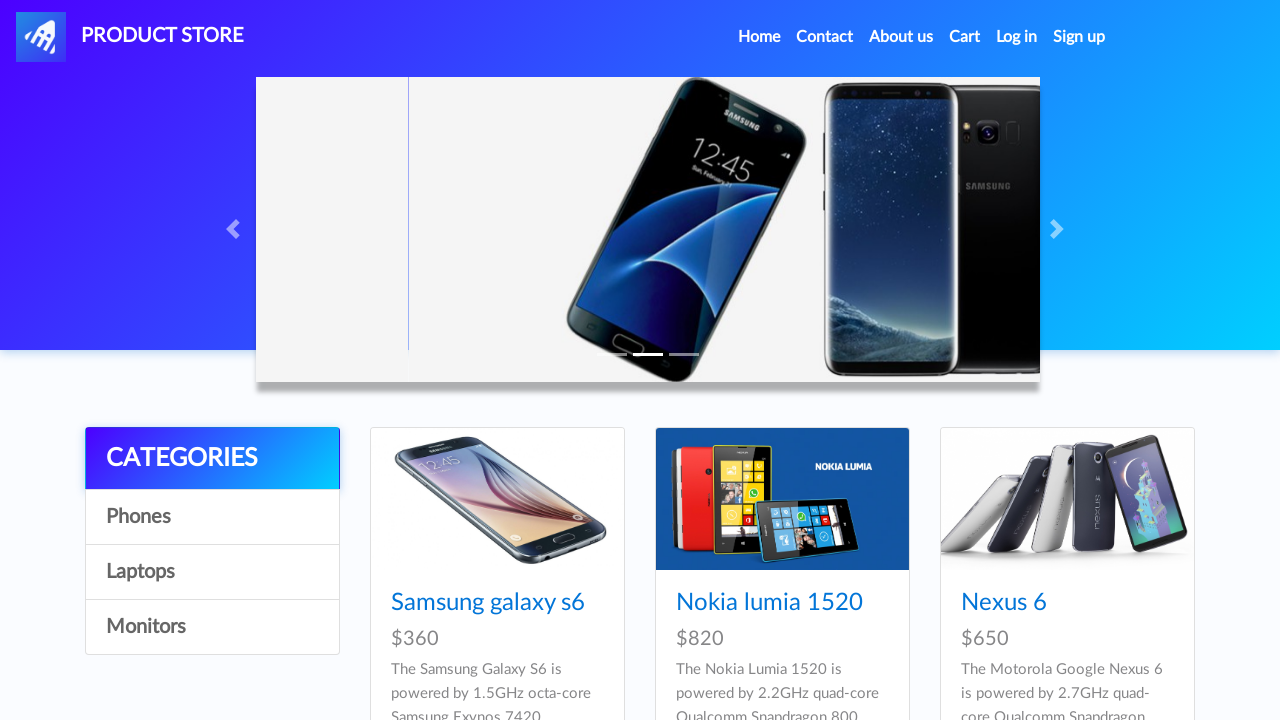

Clicked on first product at (488, 603) on (//a[@class='hrefch'])[1]
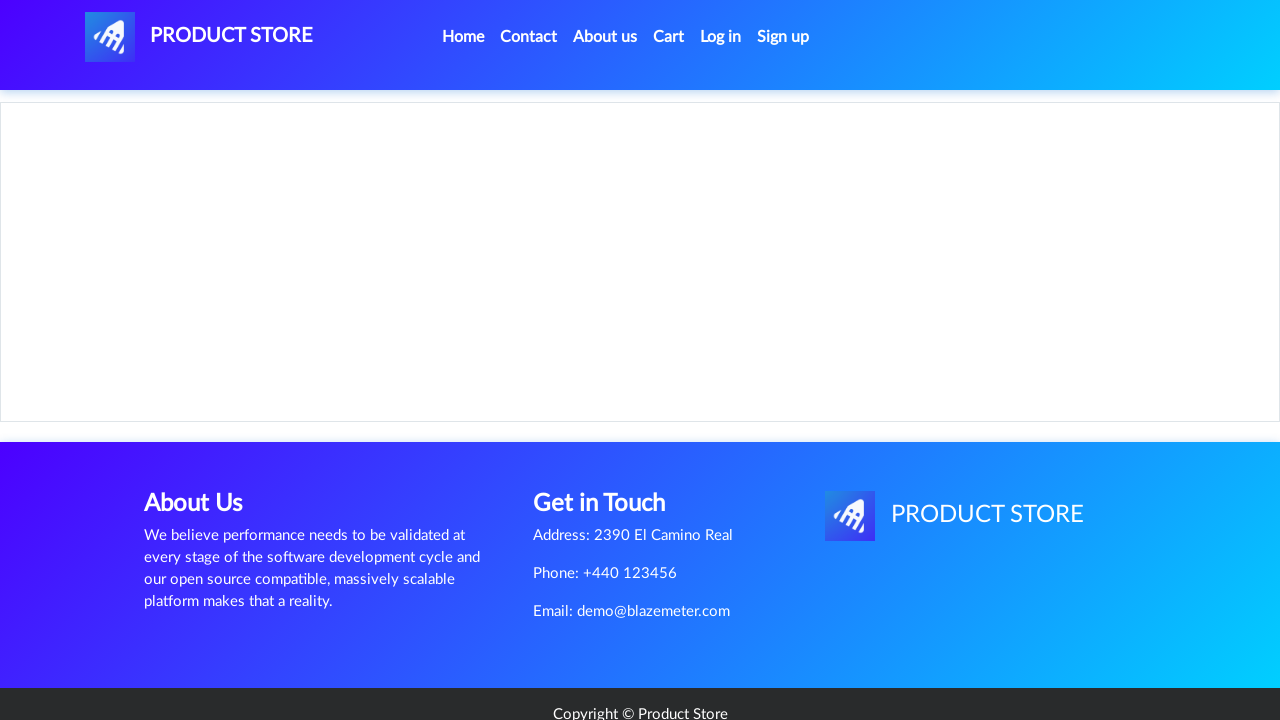

Waited for product page to load (2000ms)
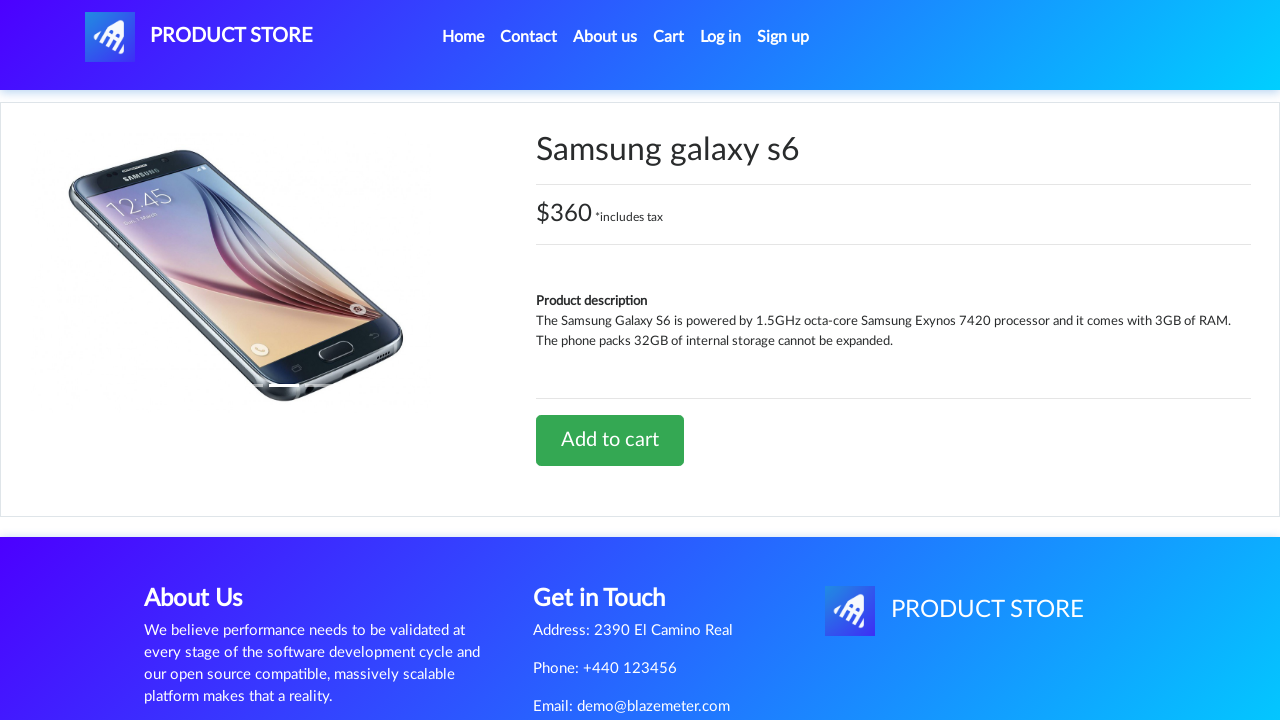

Clicked 'Add to Cart' button at (610, 440) on a.btn.btn-success.btn-lg
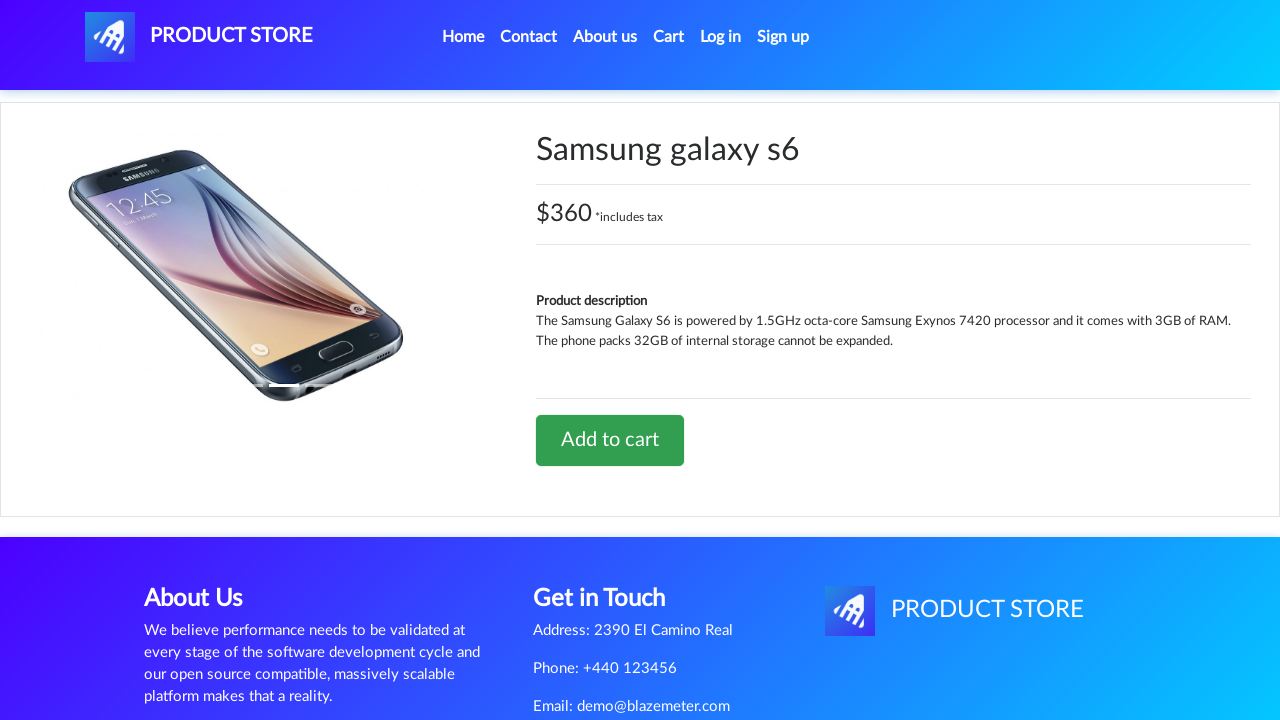

Waited for confirmation alert (2000ms)
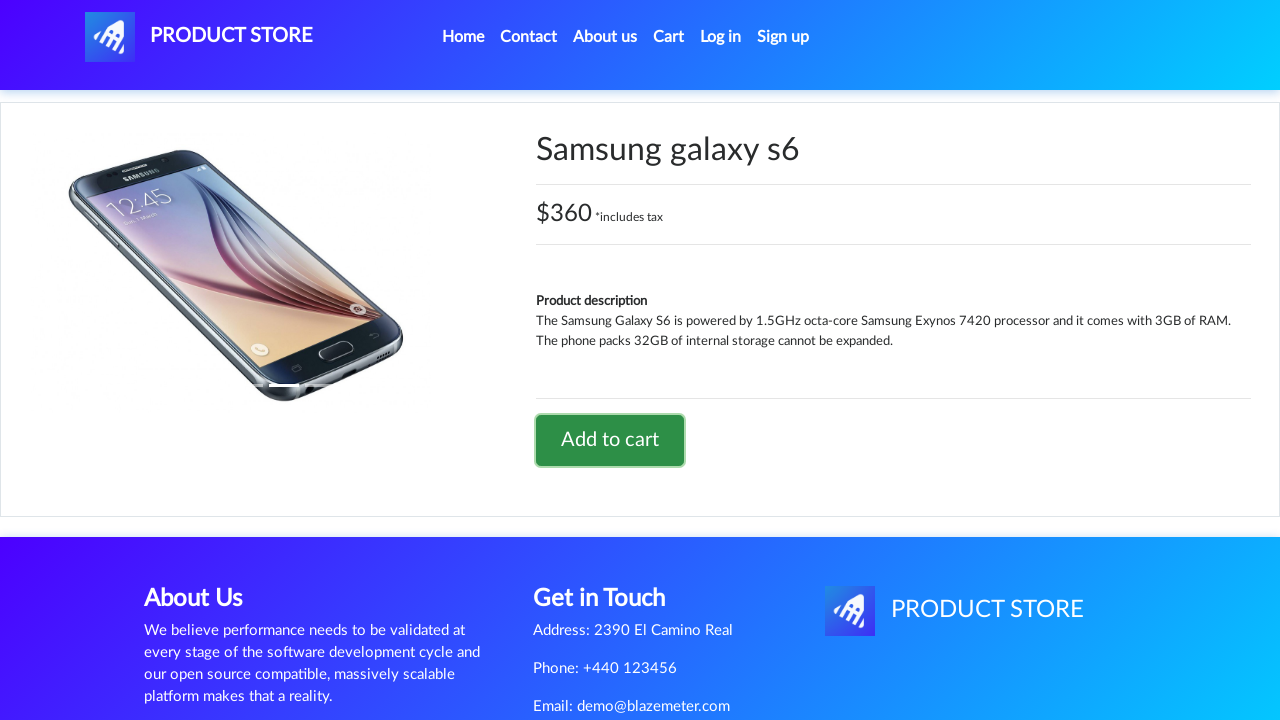

Set up dialog handler to accept alerts
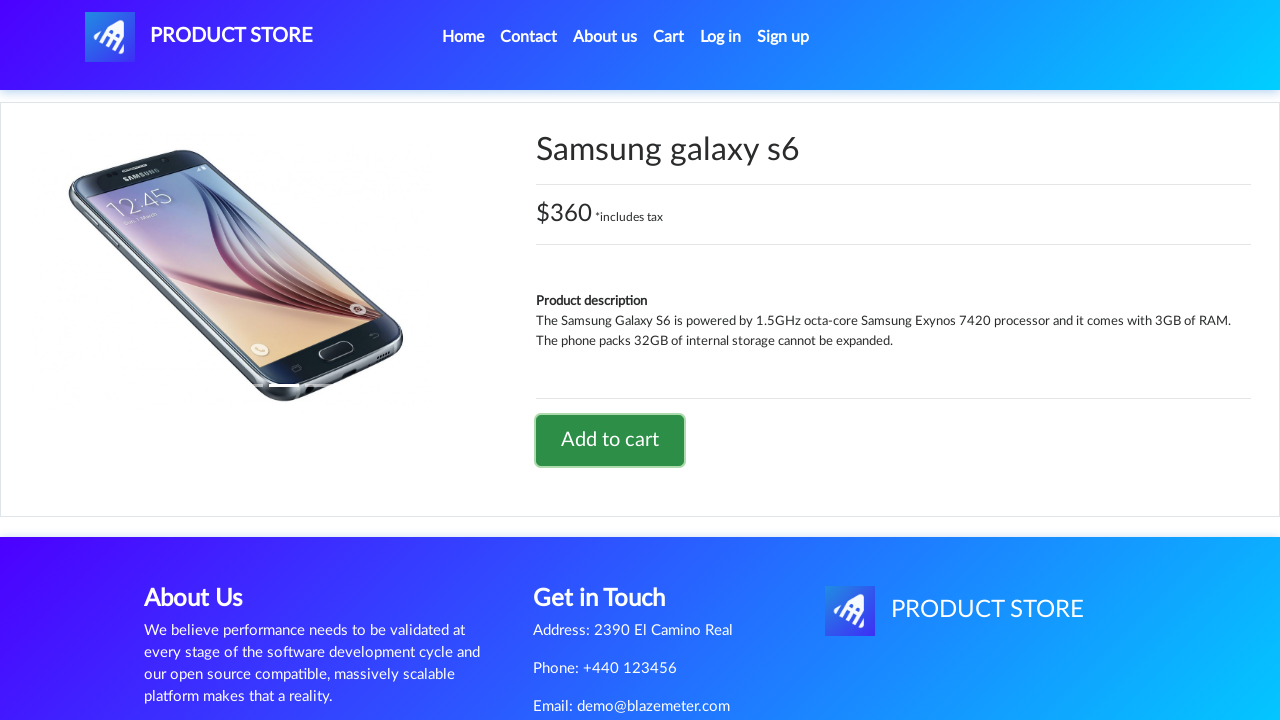

Waited for dialog to be processed (500ms)
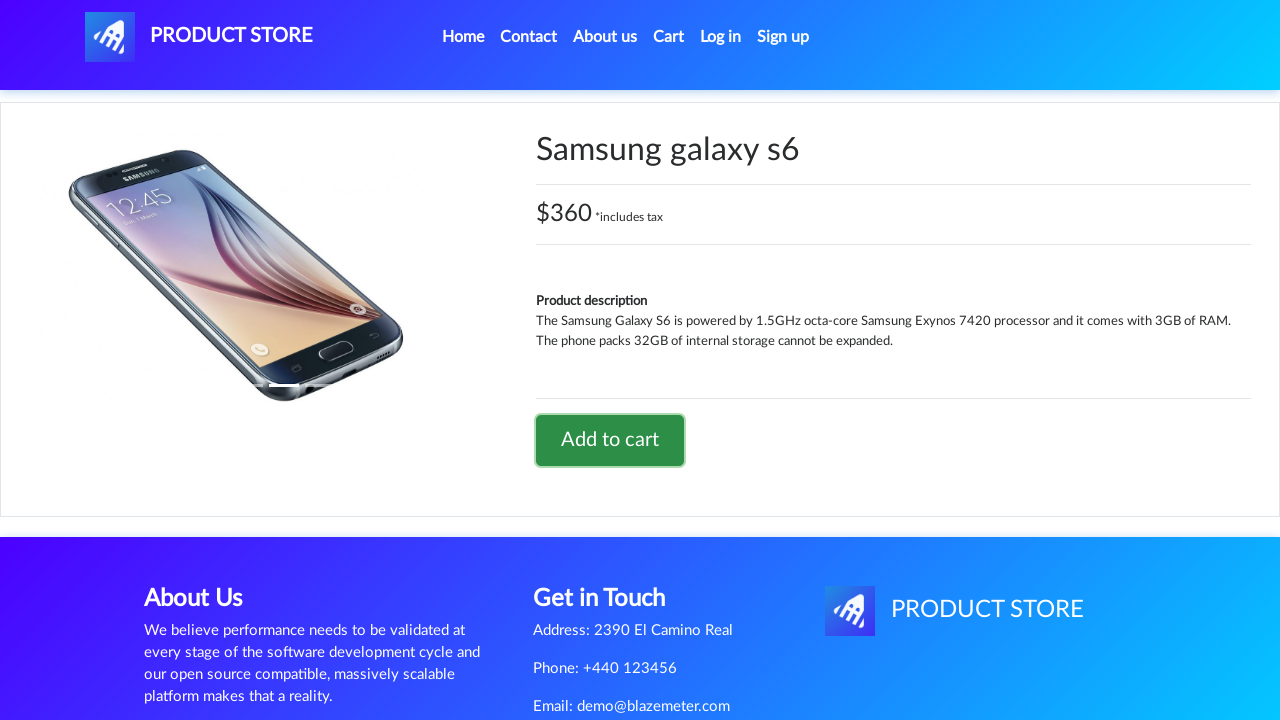

Waited before navigating to cart (2000ms)
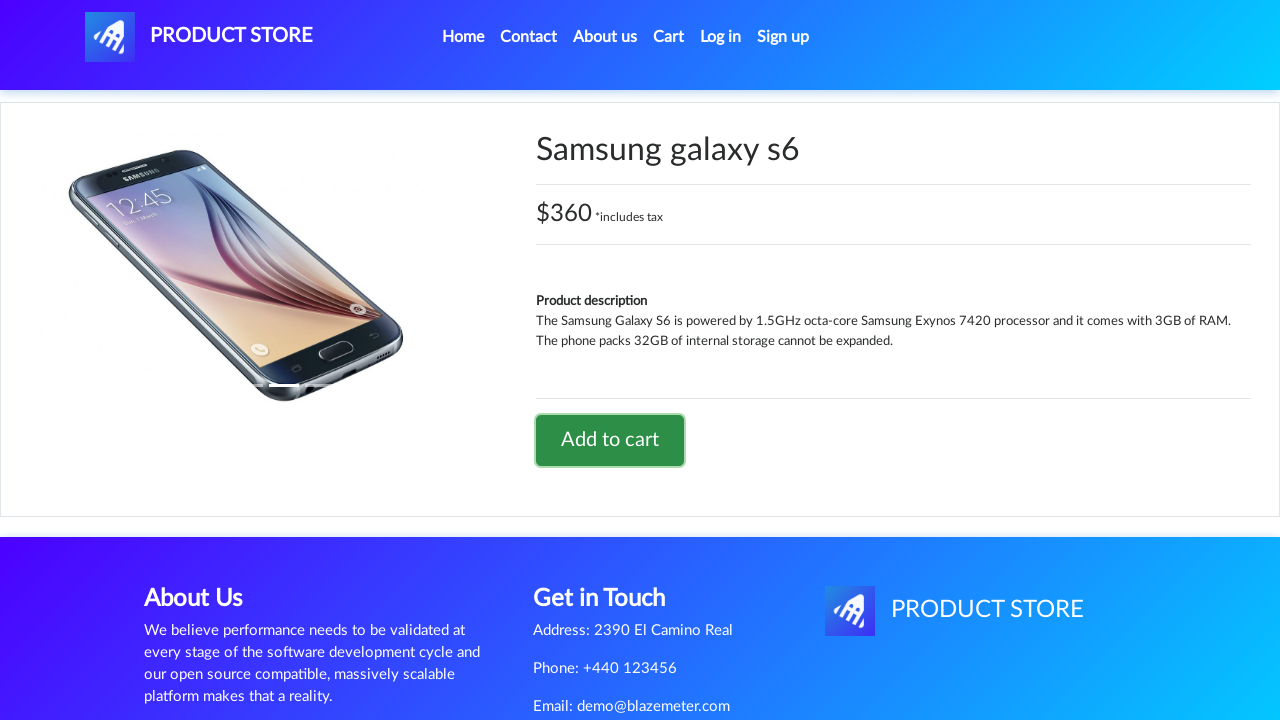

Clicked on 'Cart' link at (669, 37) on #cartur
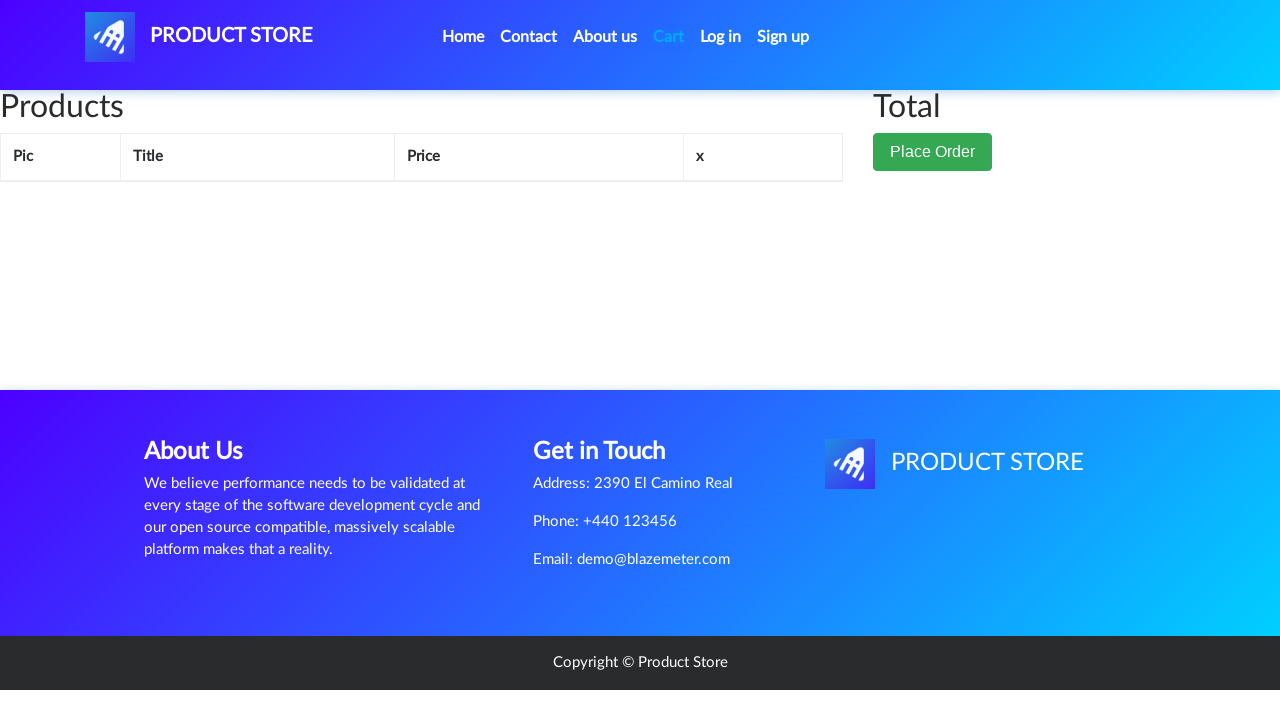

Waited for cart page to load (2000ms)
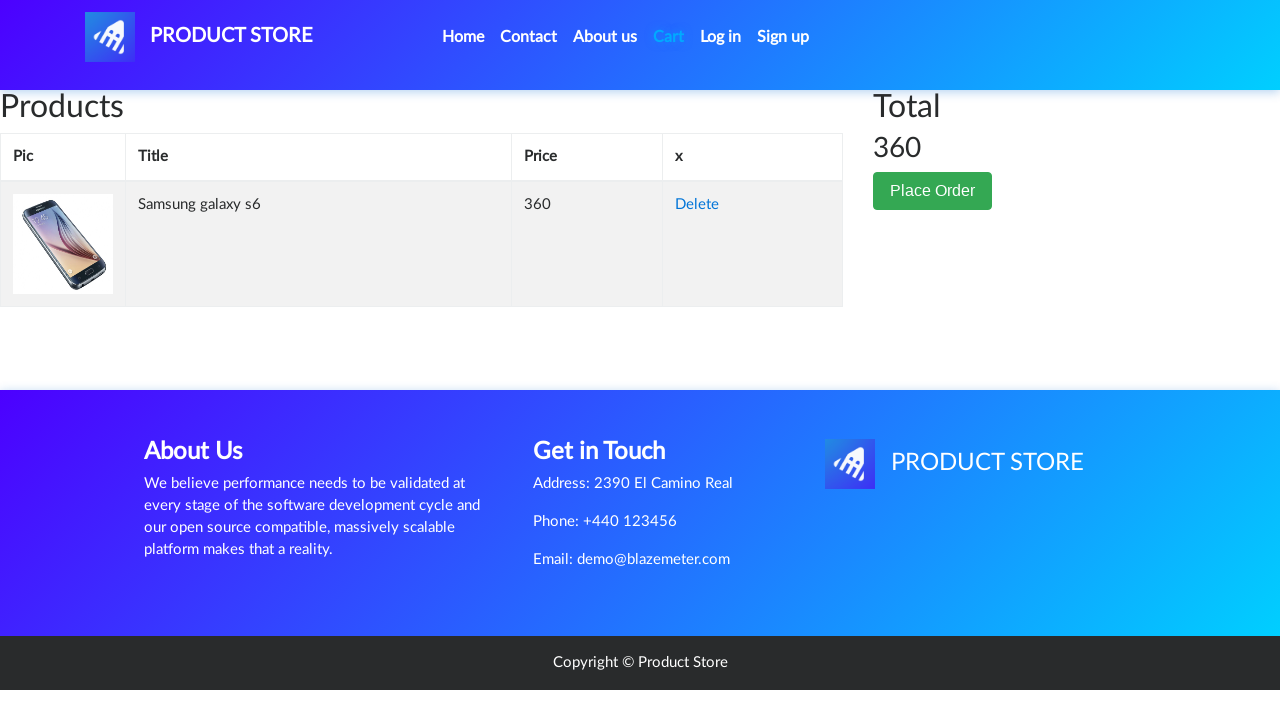

Clicked 'Place Order' button at (933, 191) on button:has-text('Place Order')
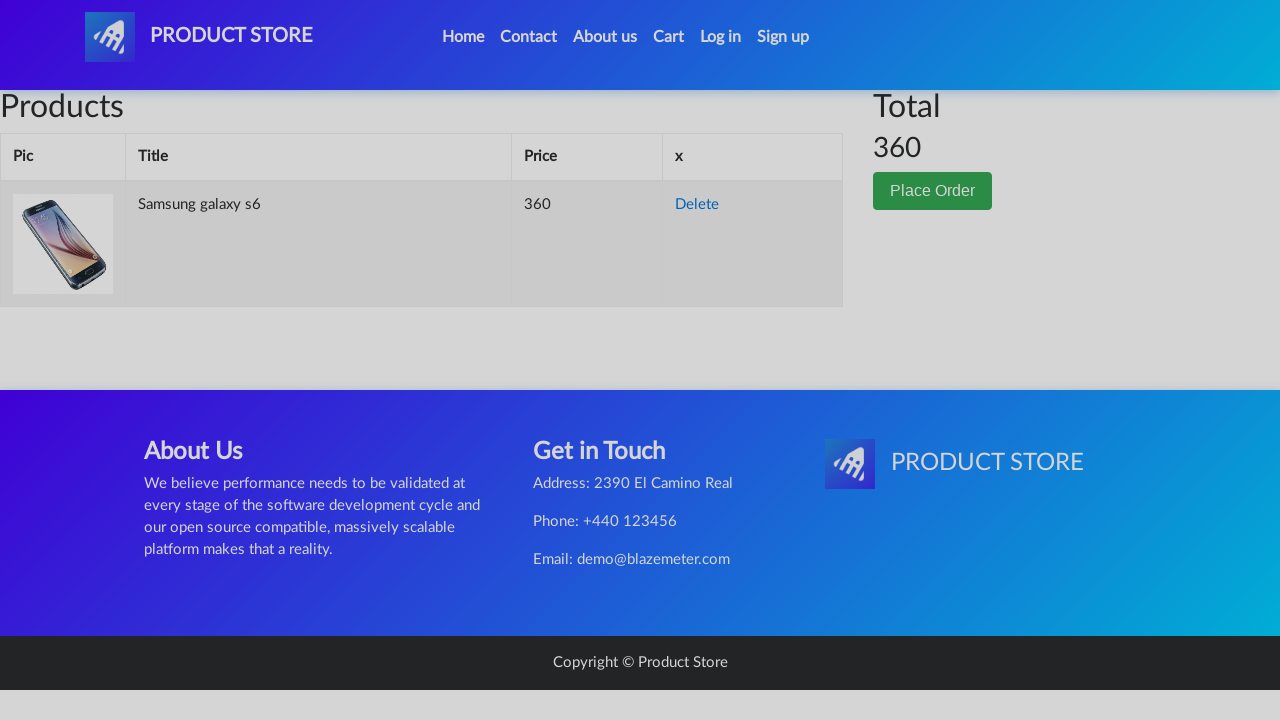

Waited for checkout form to load (2000ms)
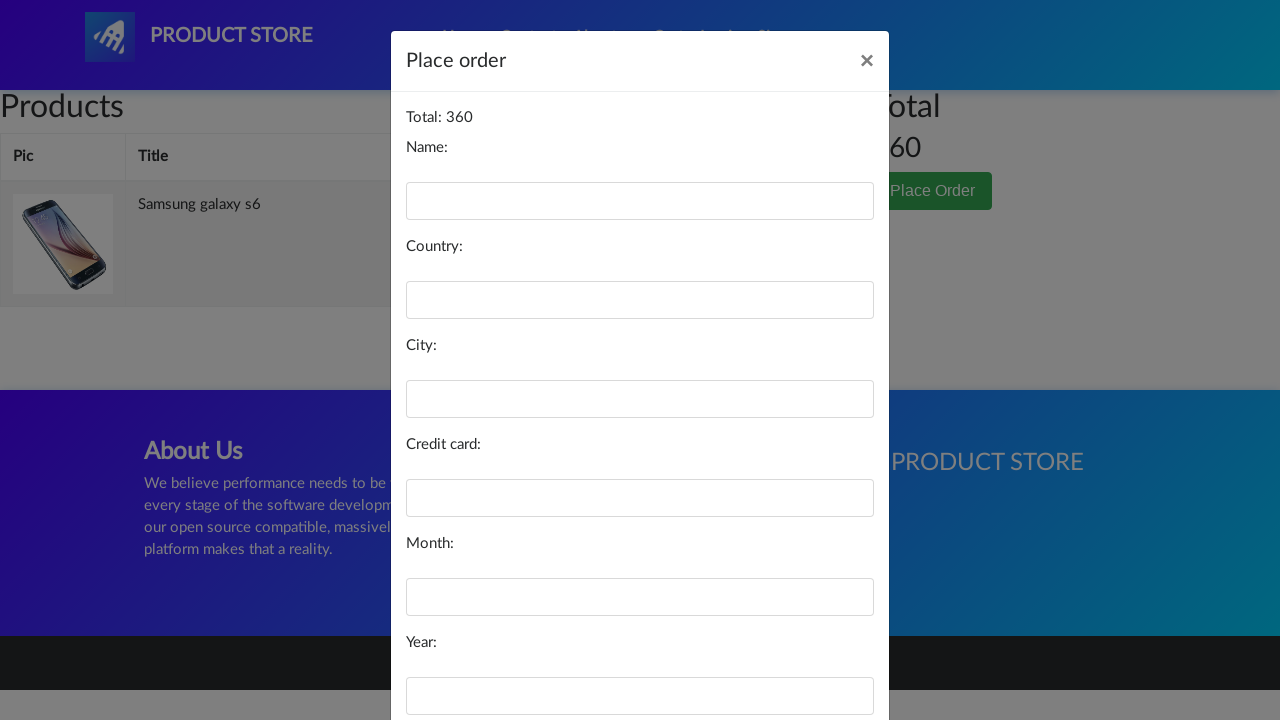

Filled name field with 'Marcus Thompson' on #name
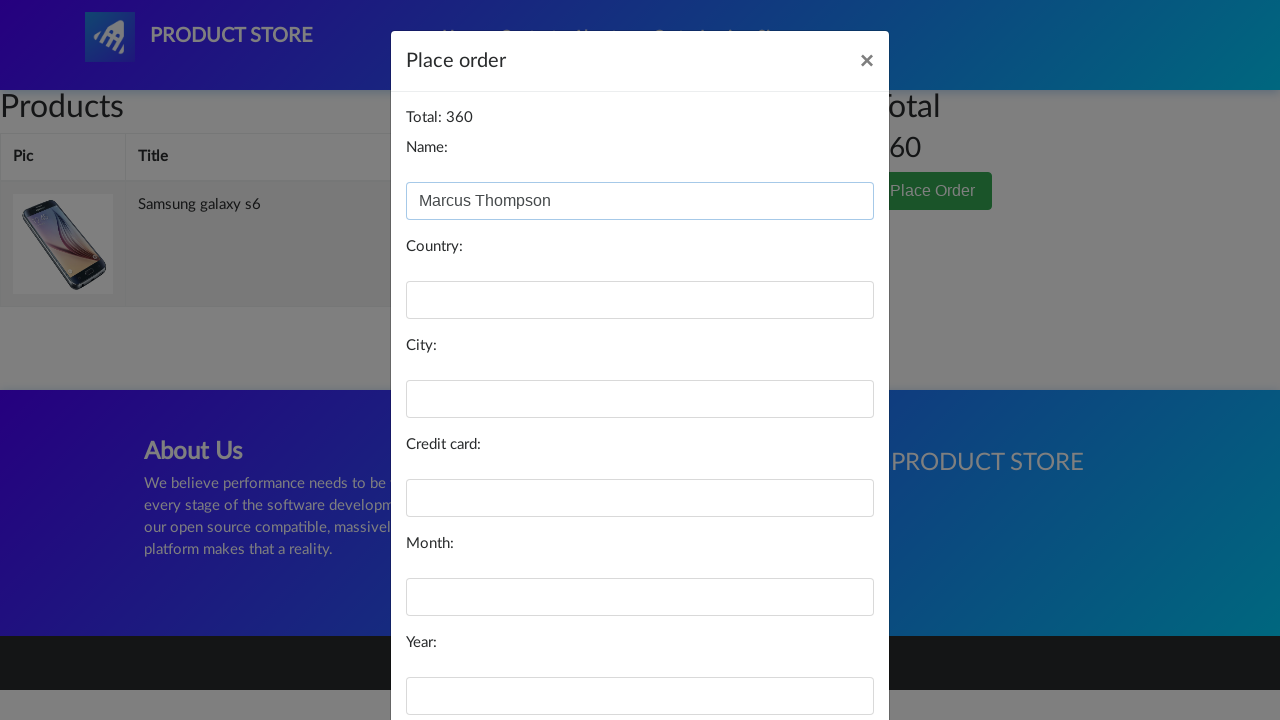

Filled country field with 'Canada' on #country
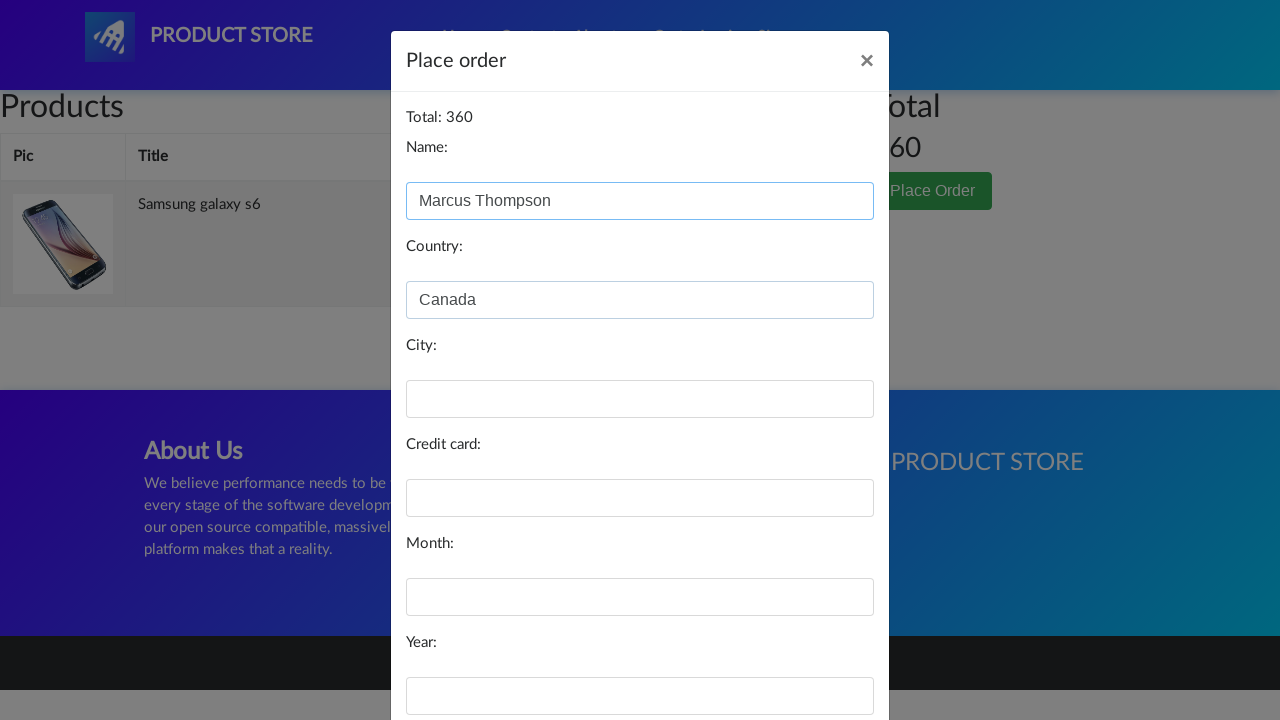

Filled city field with 'Toronto' on #city
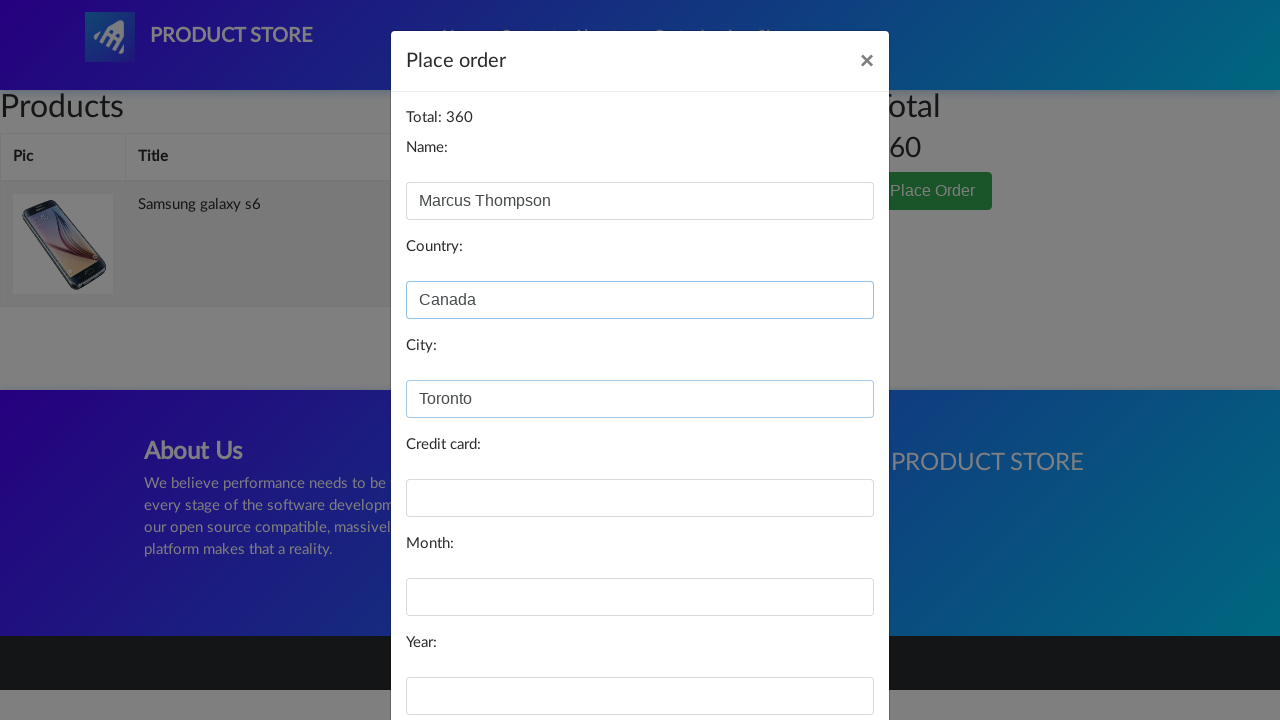

Filled card number field with test credit card on #card
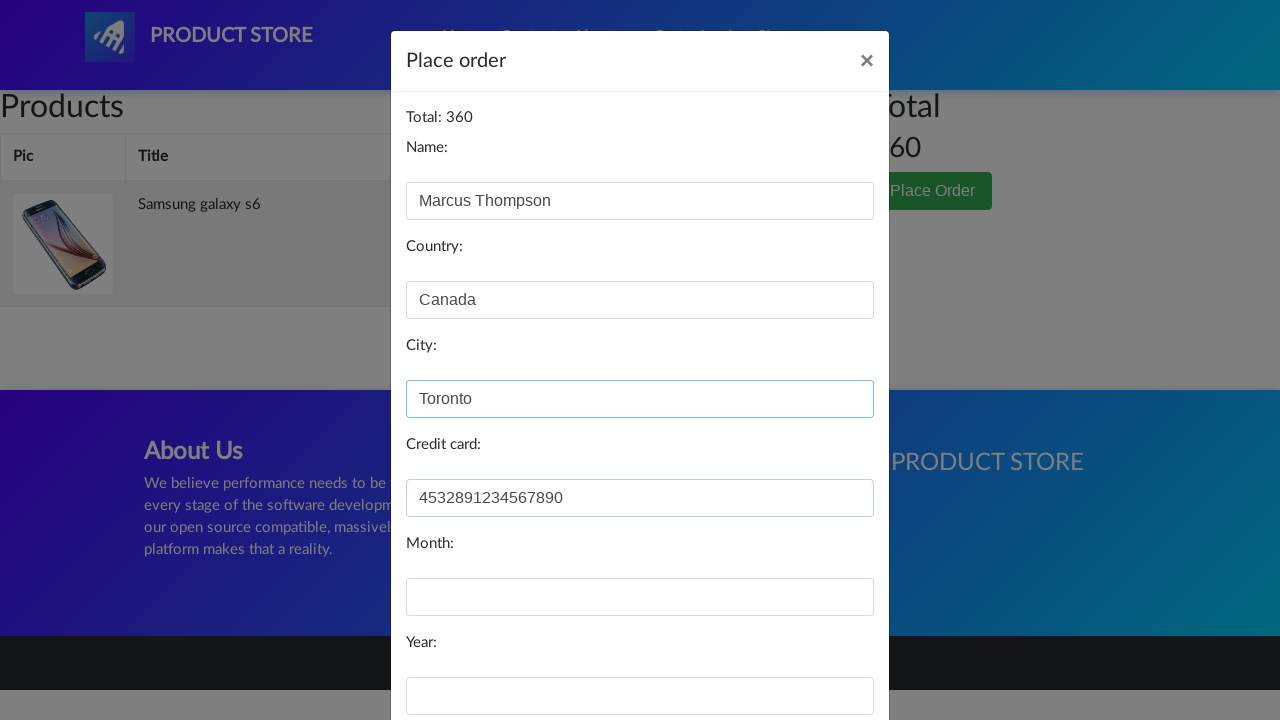

Filled month field with 'September' on #month
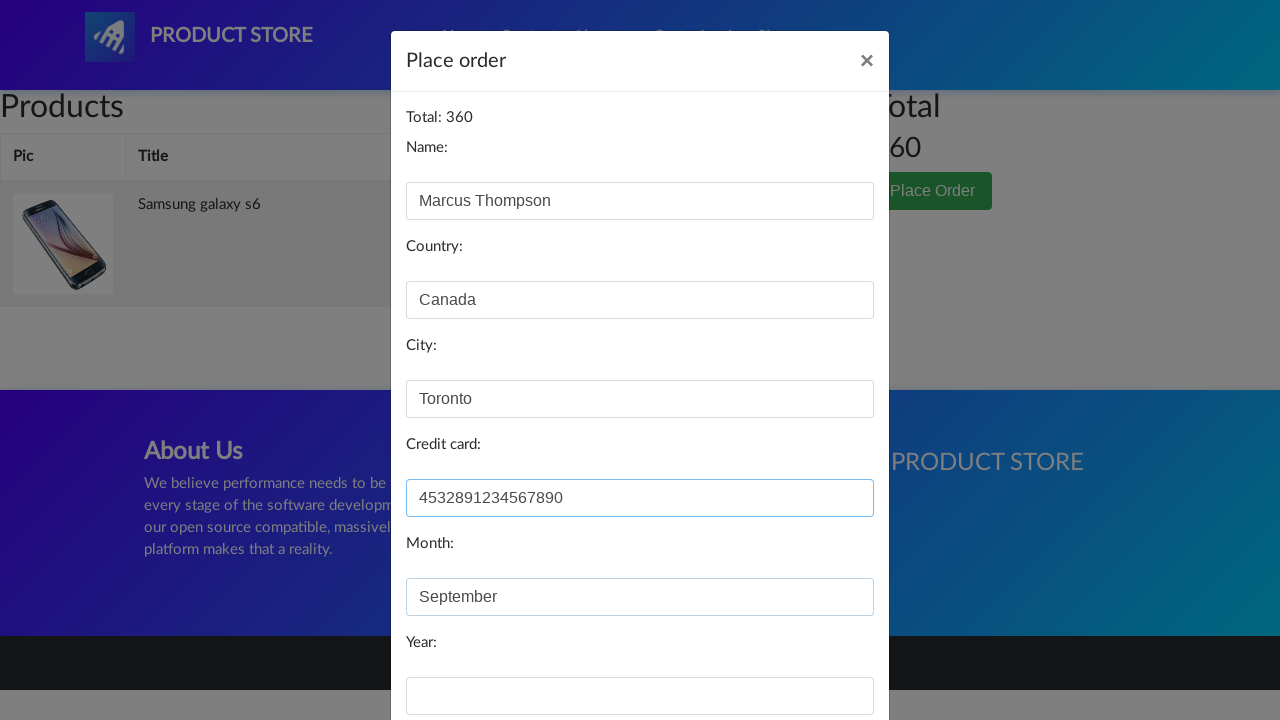

Filled year field with '2025' on #year
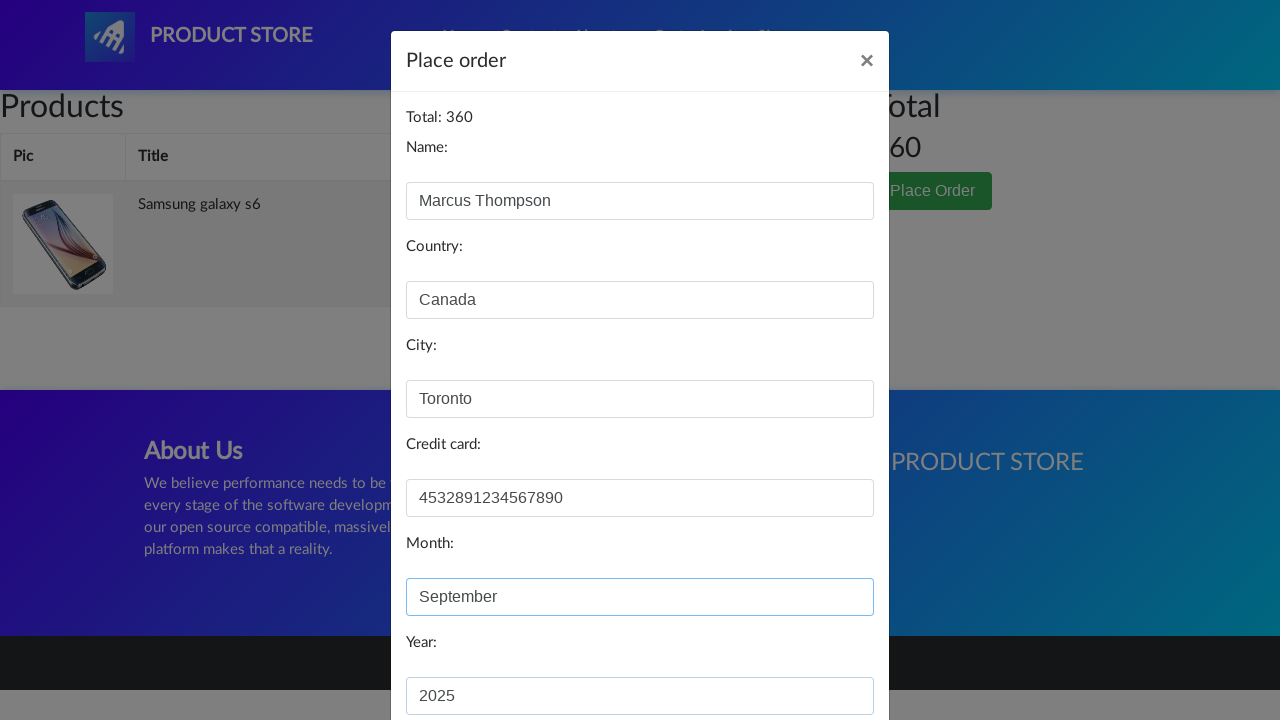

Waited before completing purchase (3000ms)
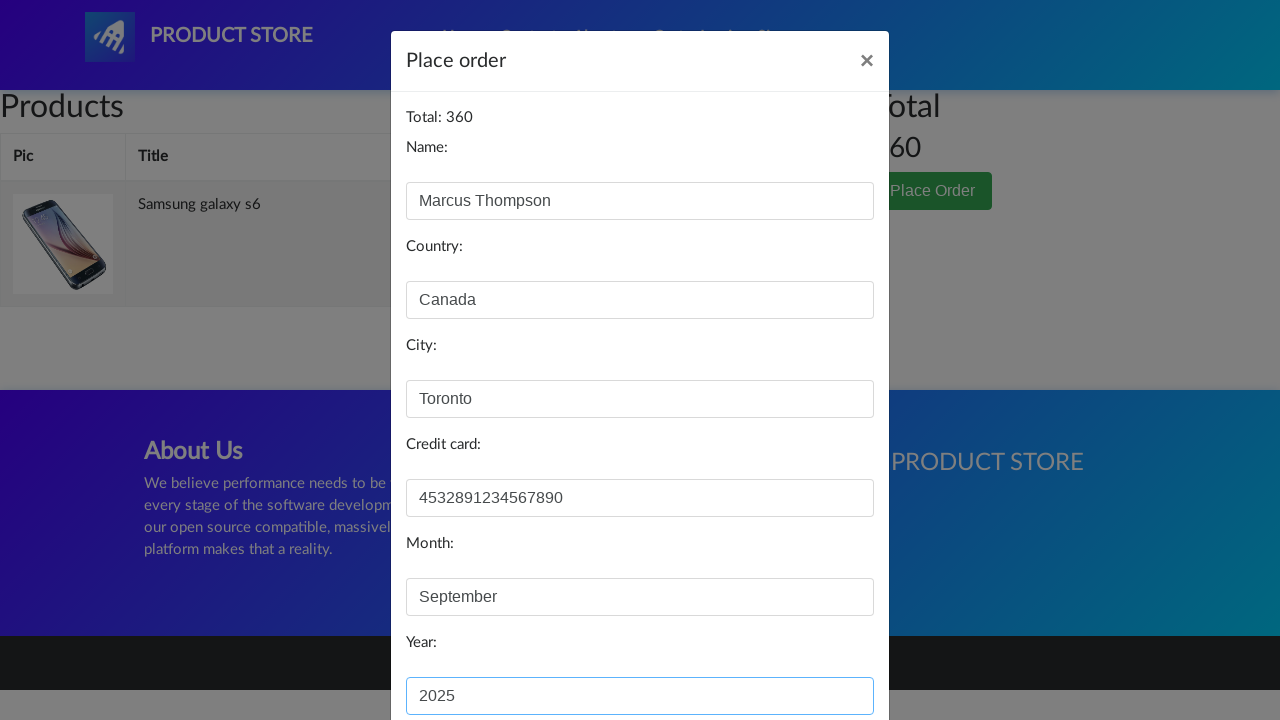

Clicked 'Purchase' button to complete order at (823, 655) on button:has-text('Purchase')
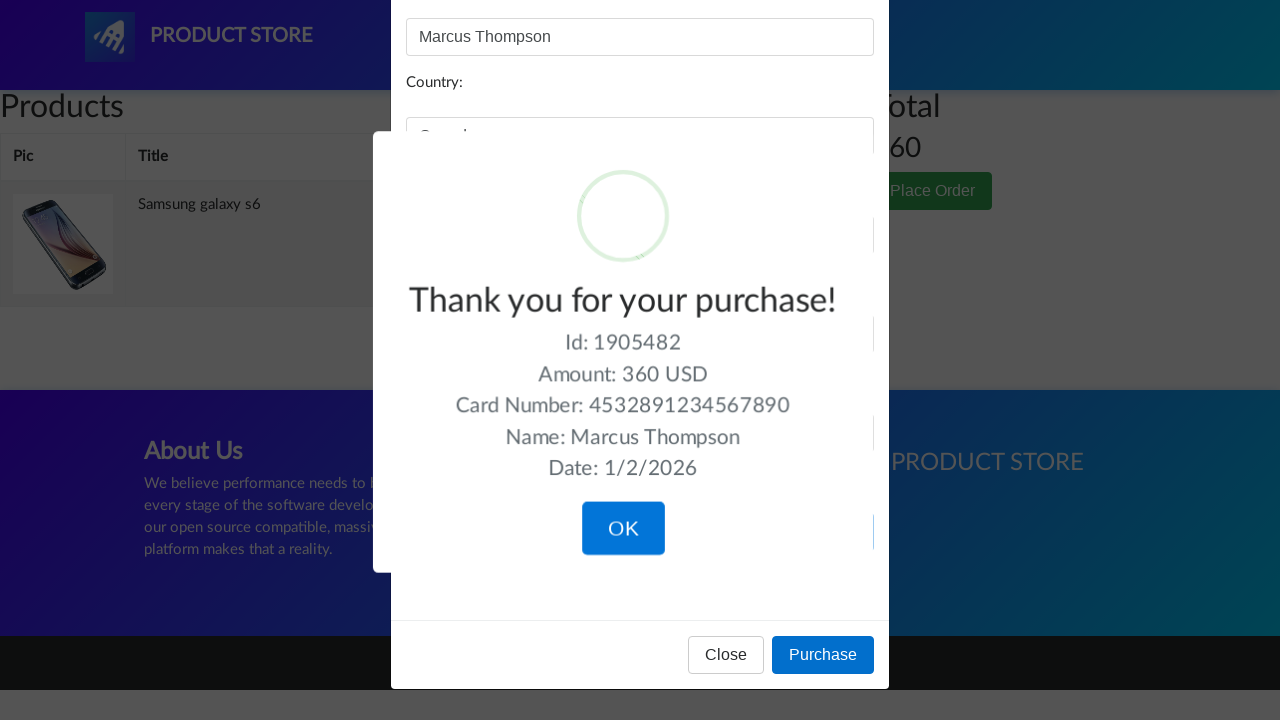

Waited for purchase confirmation (2000ms)
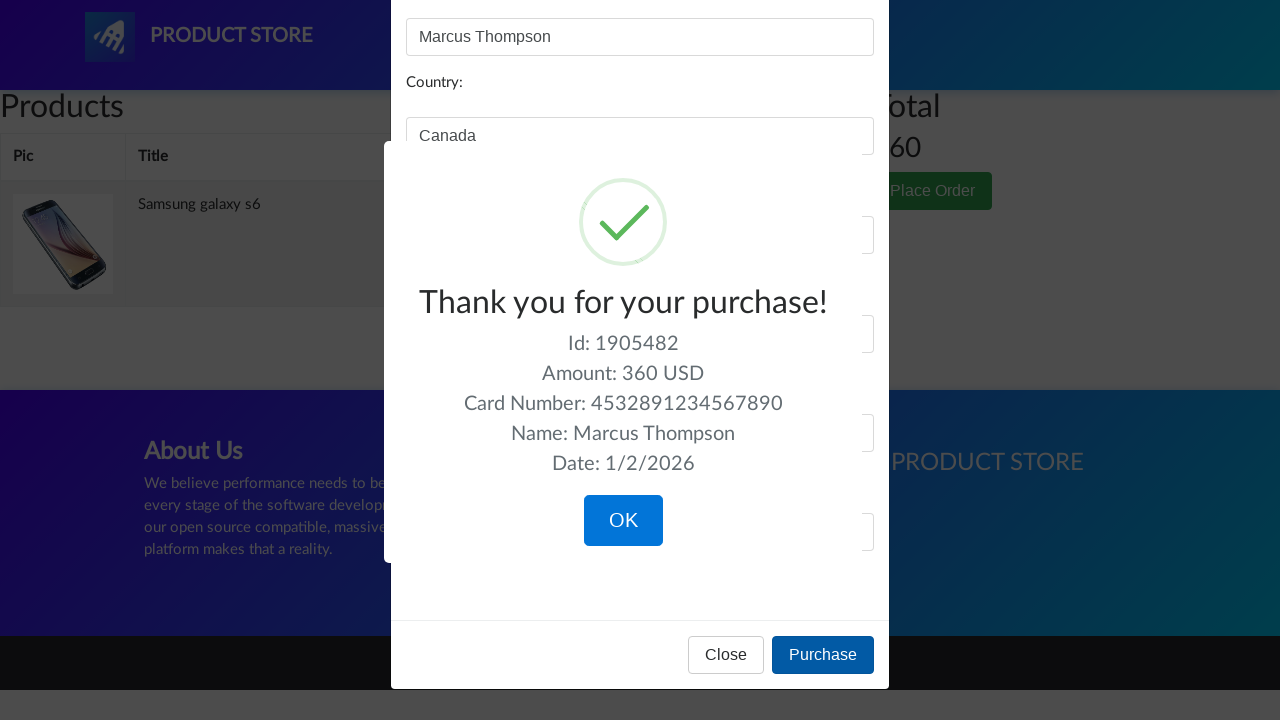

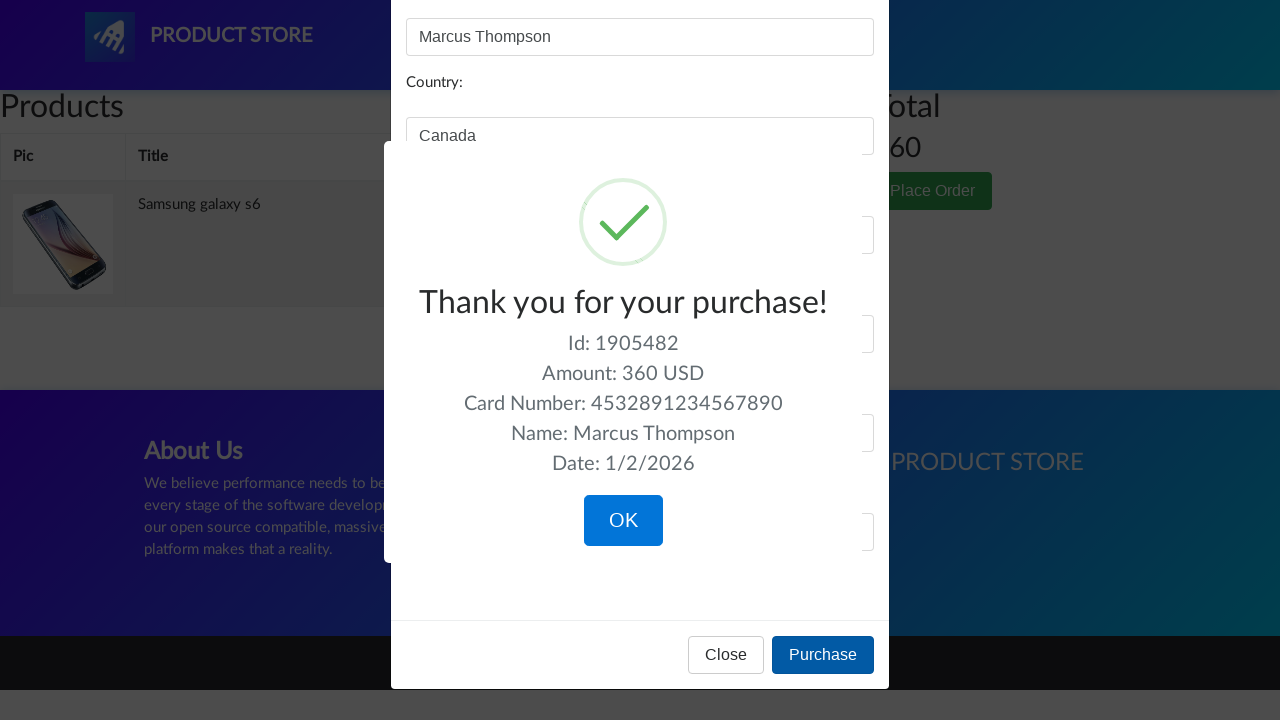